Simple navigation test that loads the Zendesk contact page

Starting URL: https://www.zendesk.com/contact/

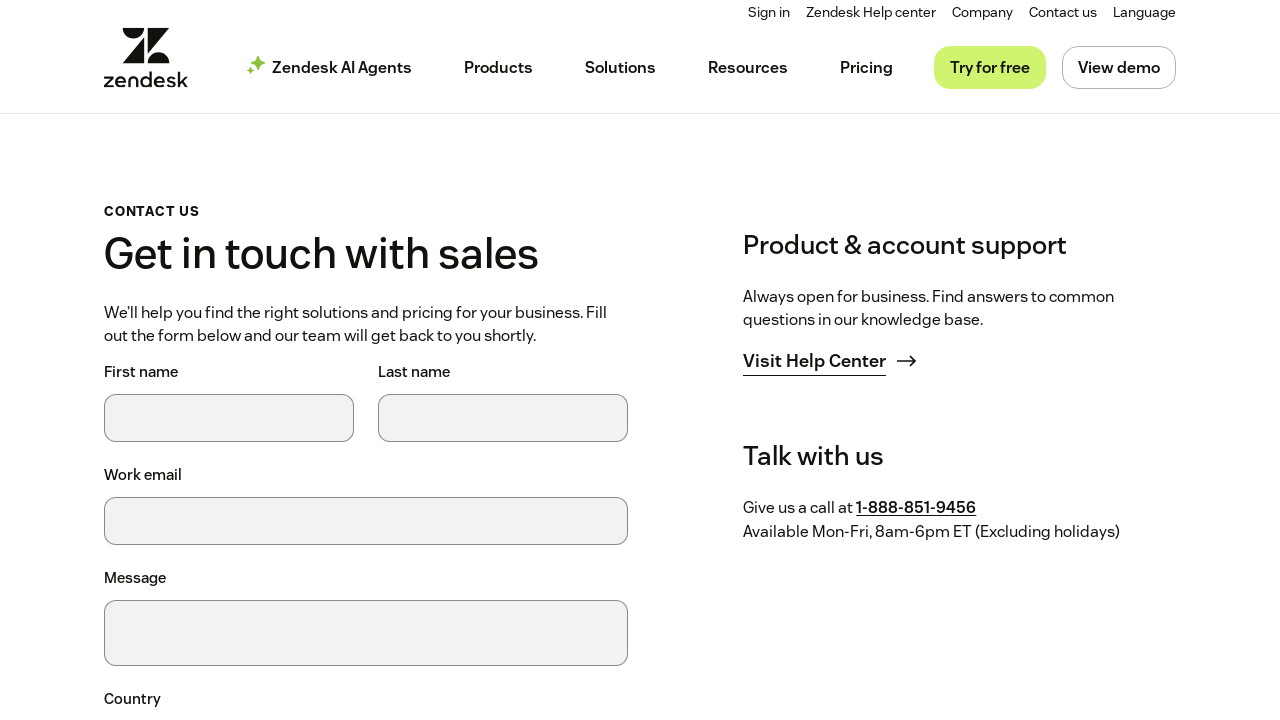

Zendesk contact page loaded and DOM content ready
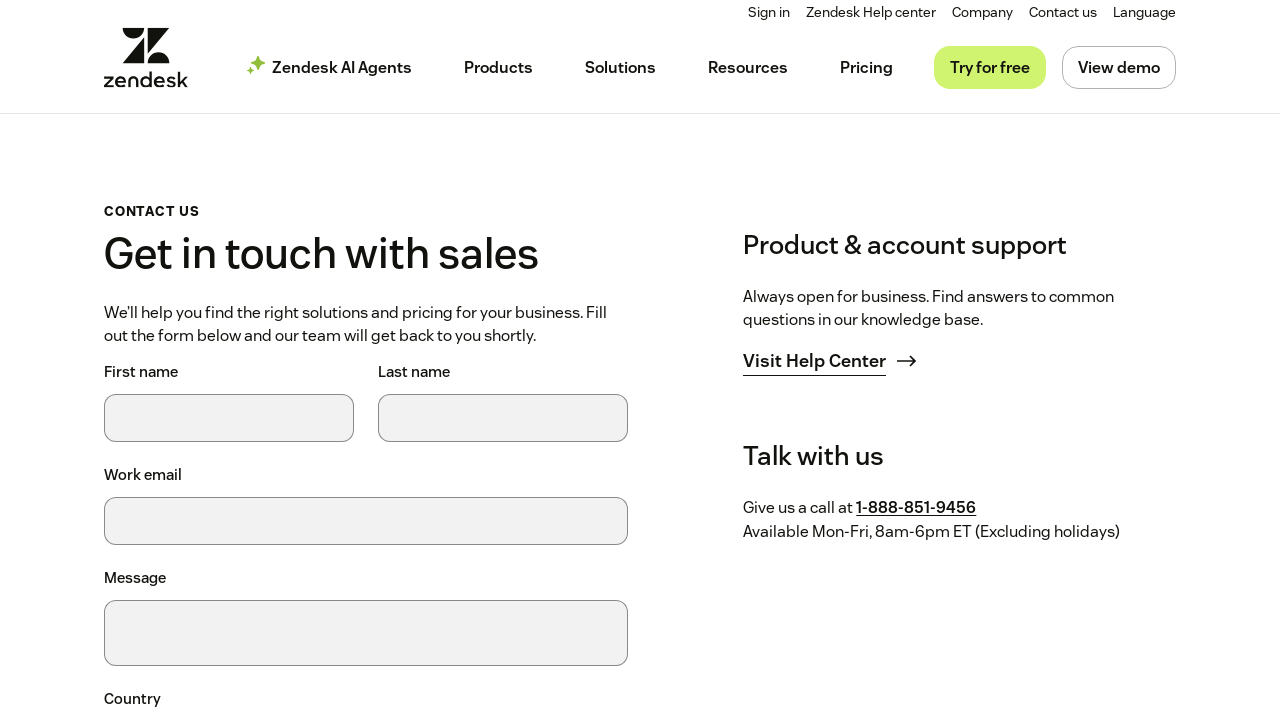

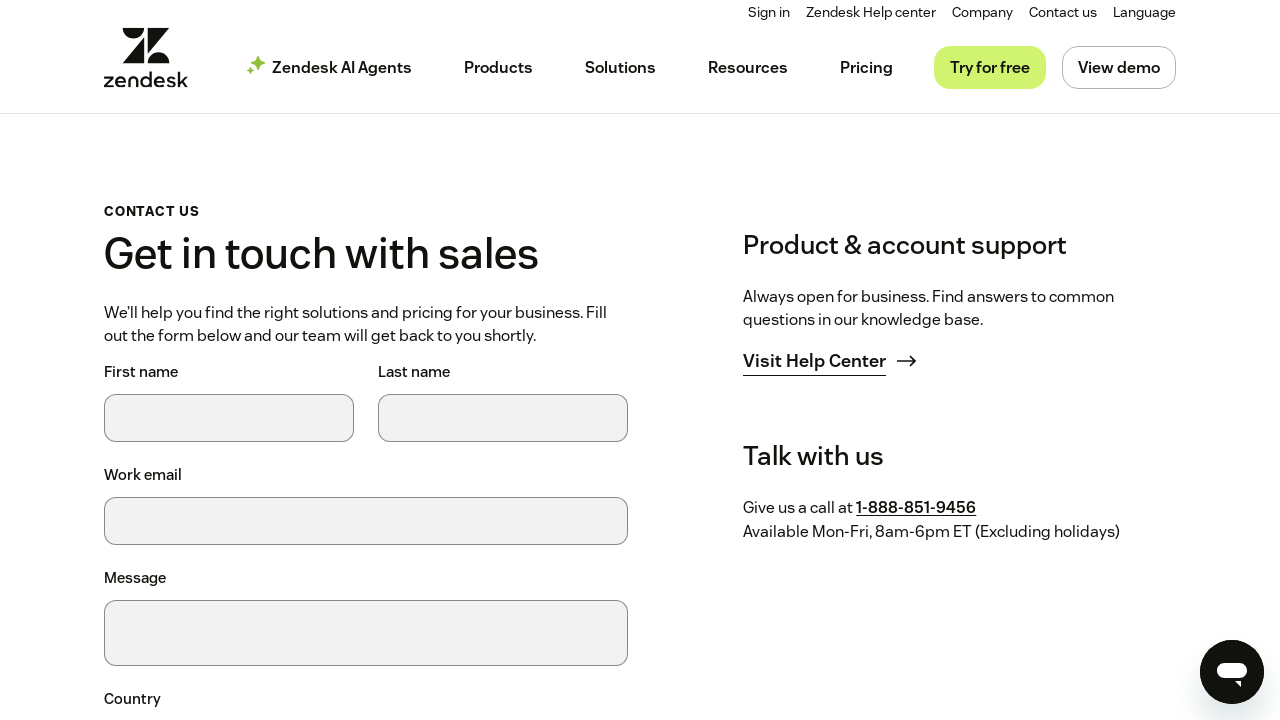